Tests drag and drop functionality by dragging element A to element B

Starting URL: https://crossbrowsertesting.github.io/drag-and-drop

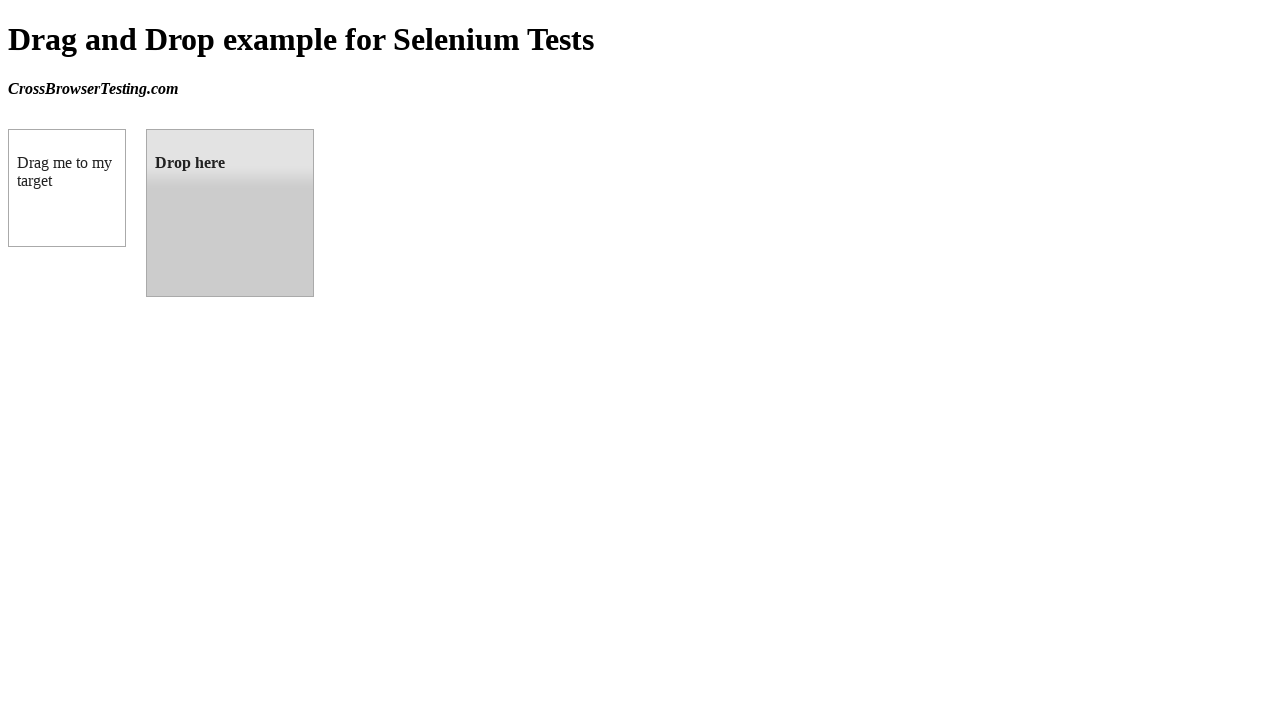

Waited for draggable element to be visible
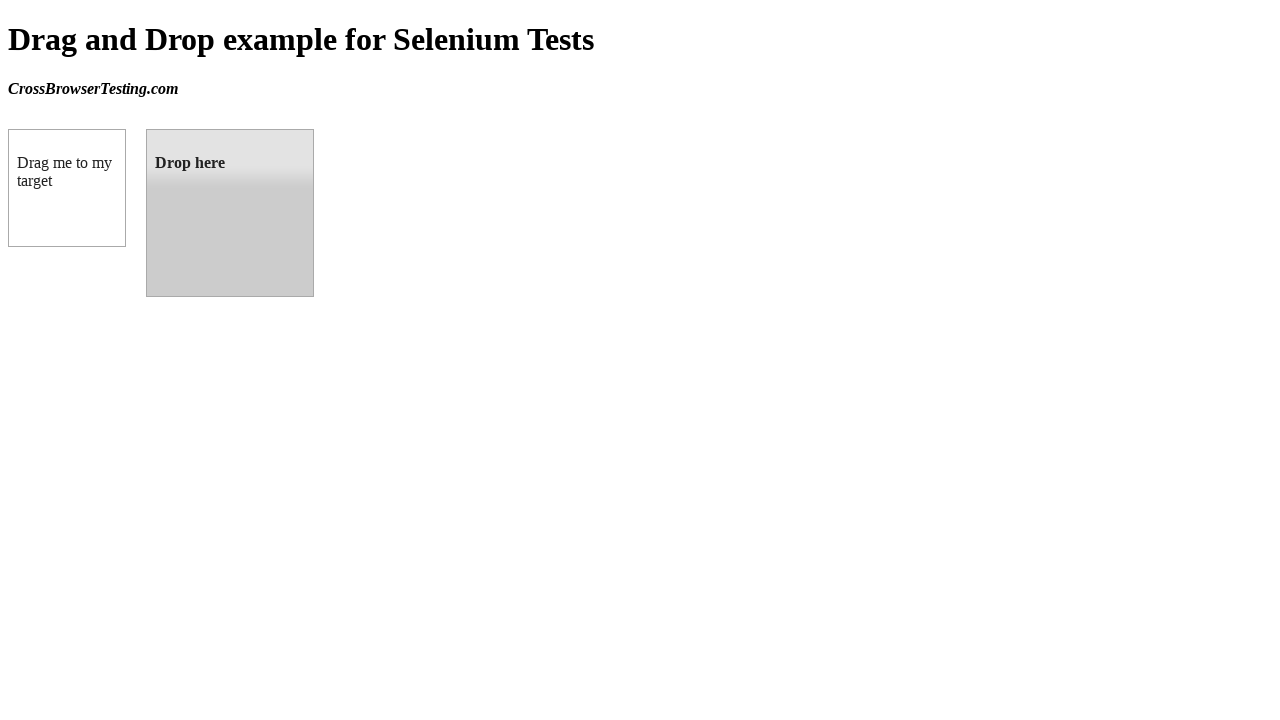

Waited for droppable element to be visible
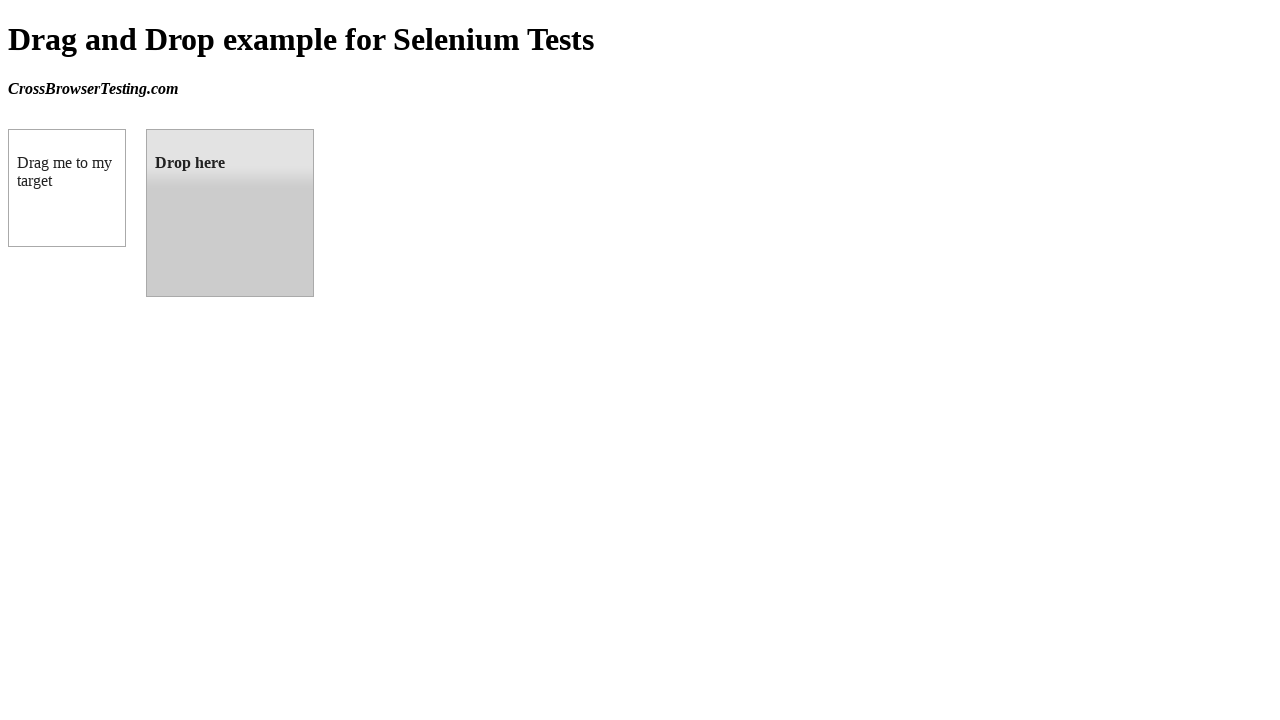

Dragged element A to element B successfully at (230, 213)
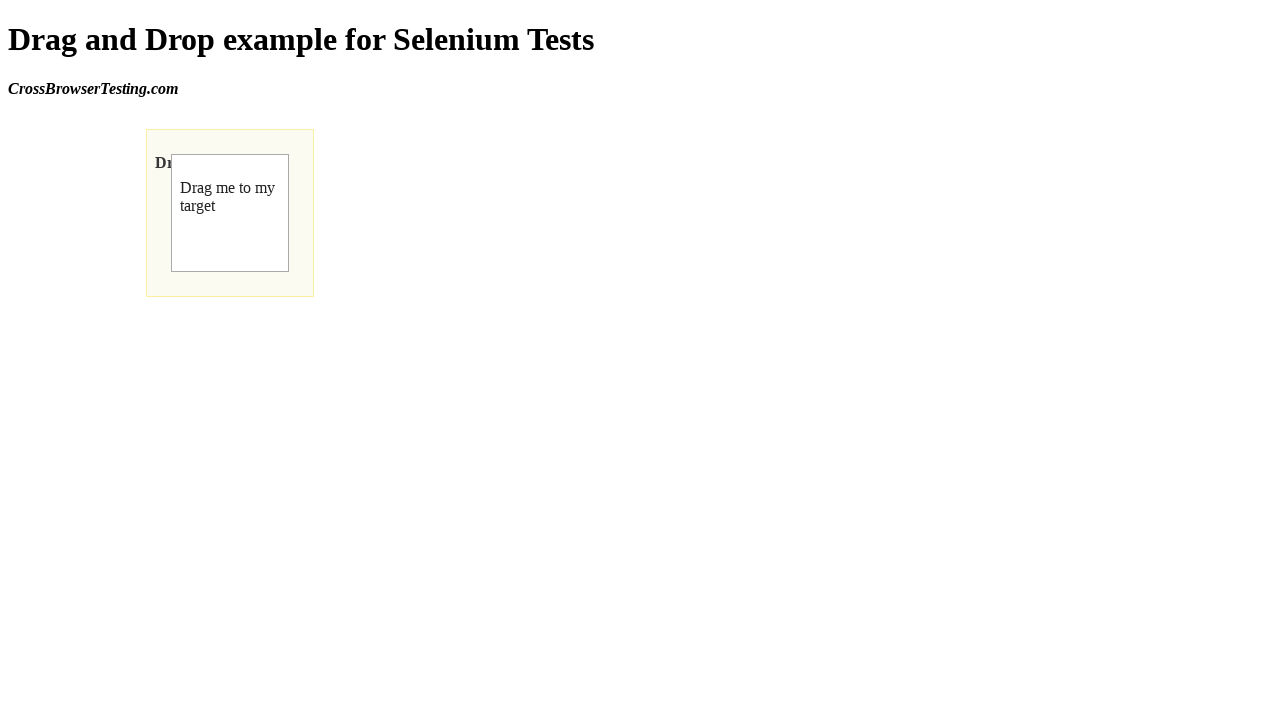

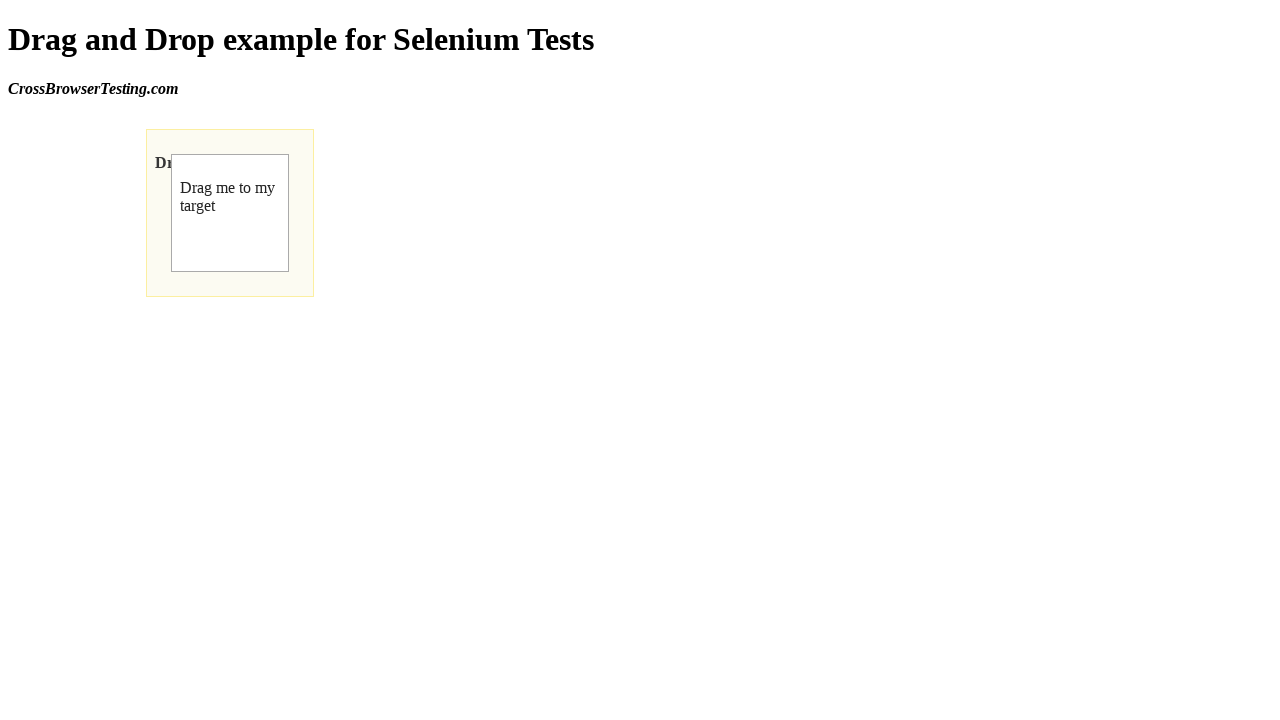